Complete positive test filling all form fields including name, email, gender, mobile, subjects, hobbies, address, state and city, then submitting

Starting URL: https://demoqa.com/automation-practice-form

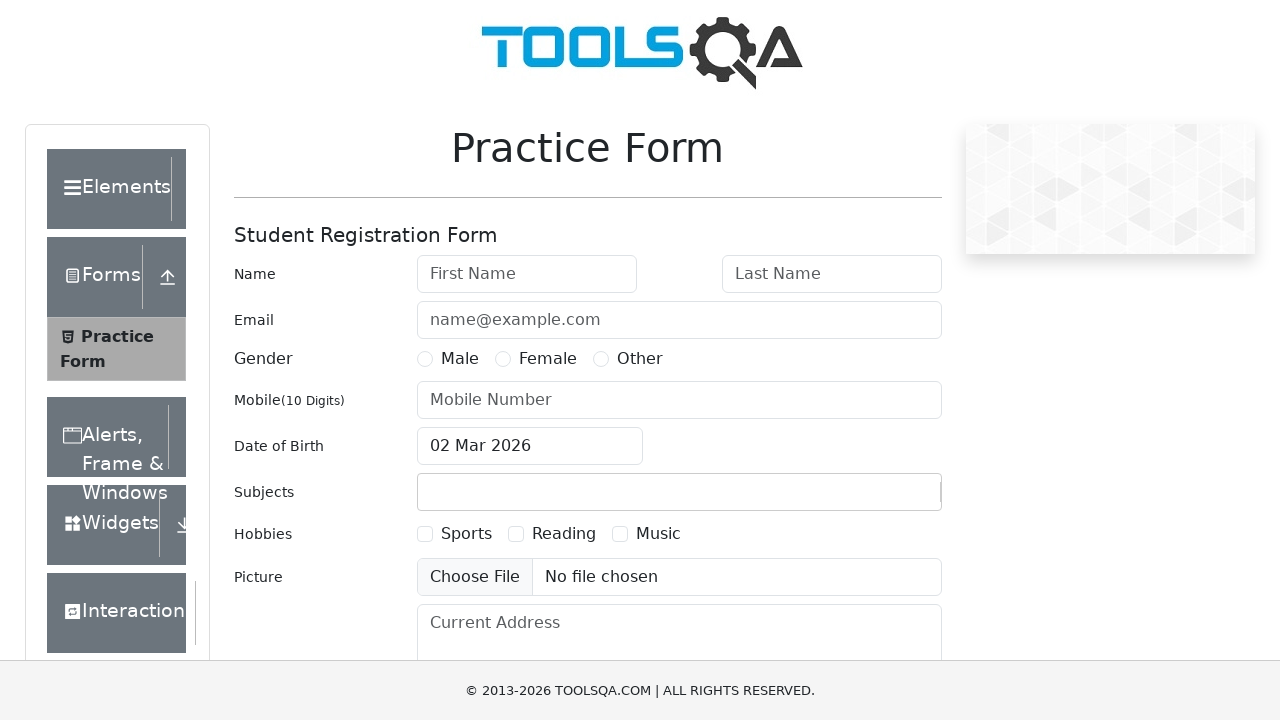

Clicked First Name field at (527, 274) on internal:attr=[placeholder="First Name"i]
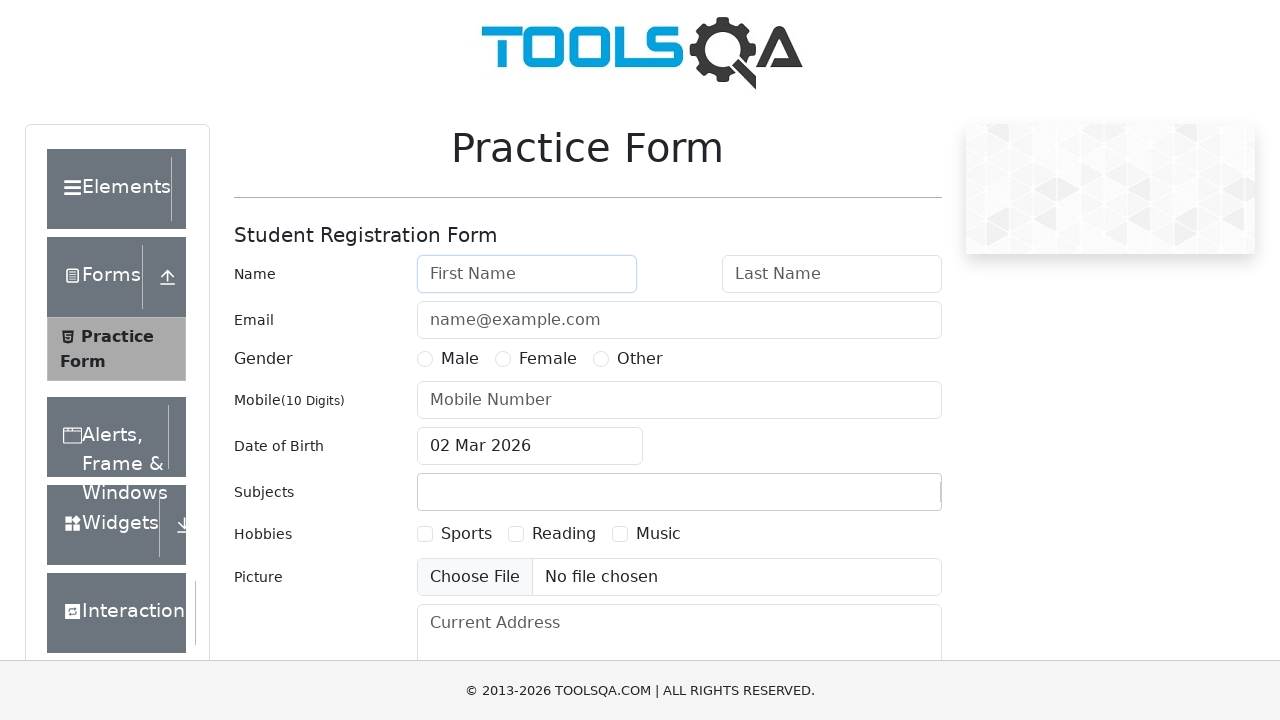

Filled First Name with 'Tatevik' on internal:attr=[placeholder="First Name"i]
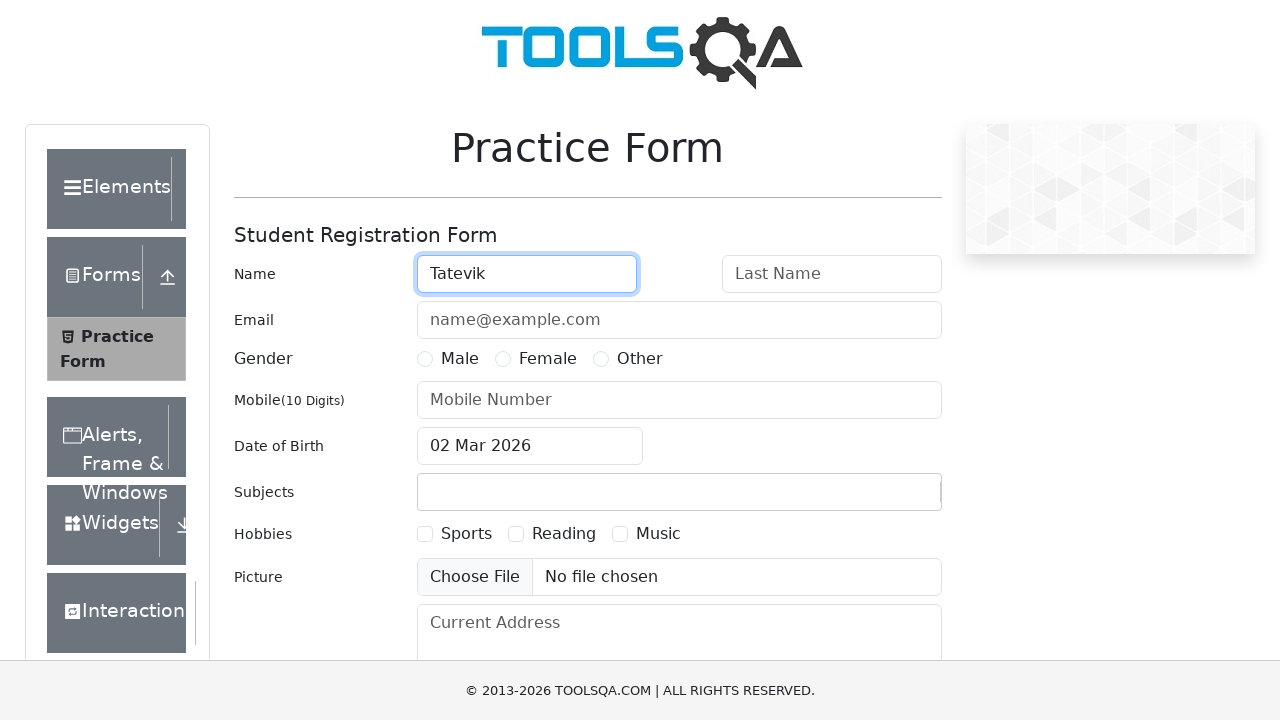

Clicked Last Name field at (832, 274) on internal:attr=[placeholder="Last Name"i]
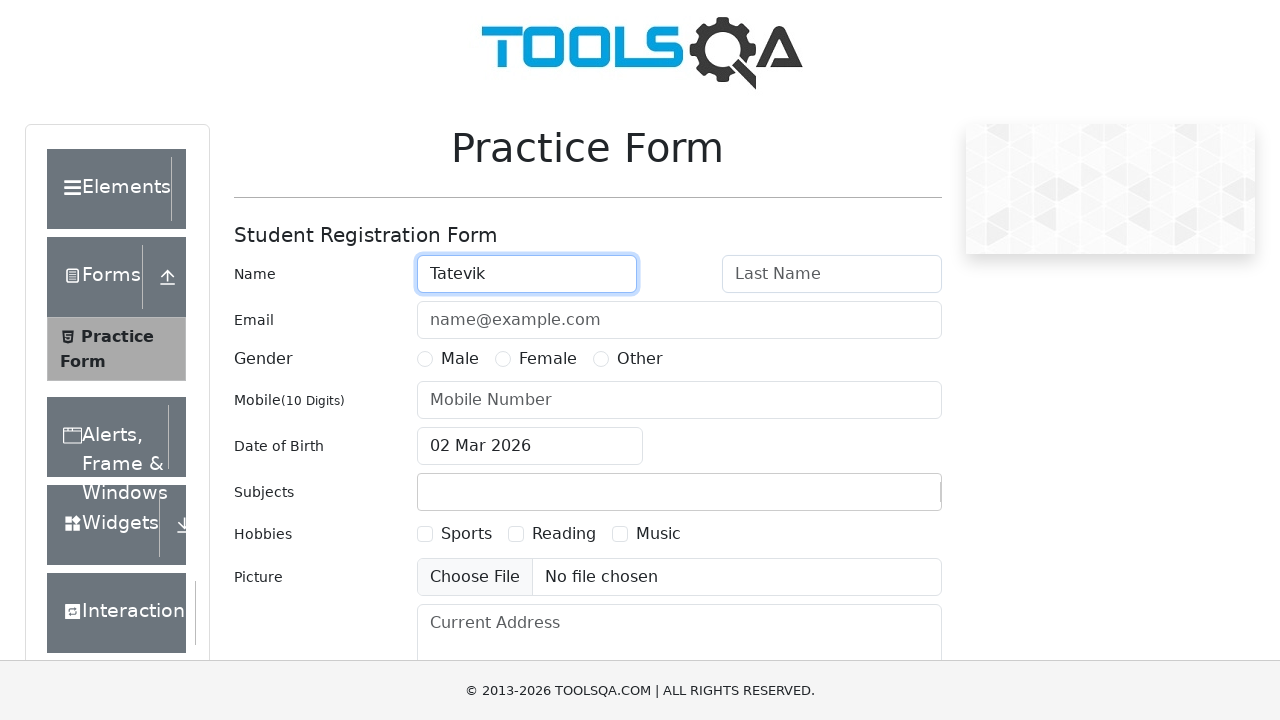

Filled Last Name with 'Avetisyan' on internal:attr=[placeholder="Last Name"i]
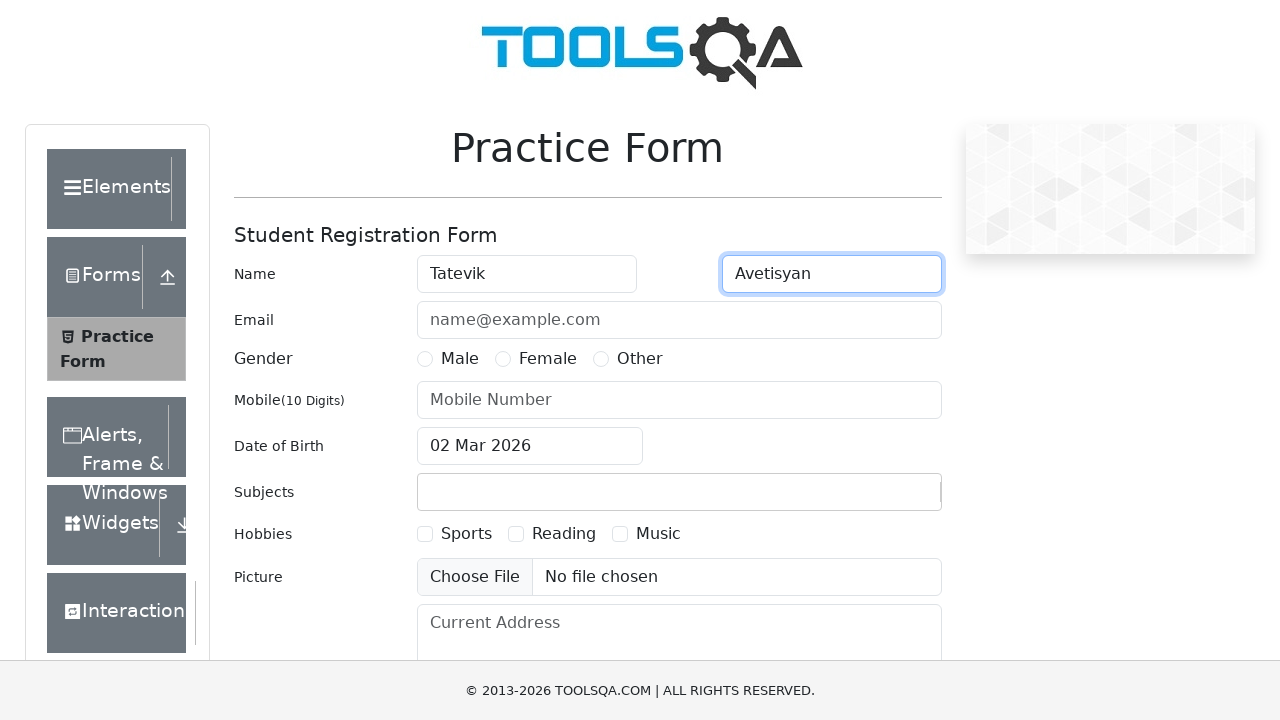

Clicked Email field at (679, 320) on internal:attr=[placeholder="name@example.com"i]
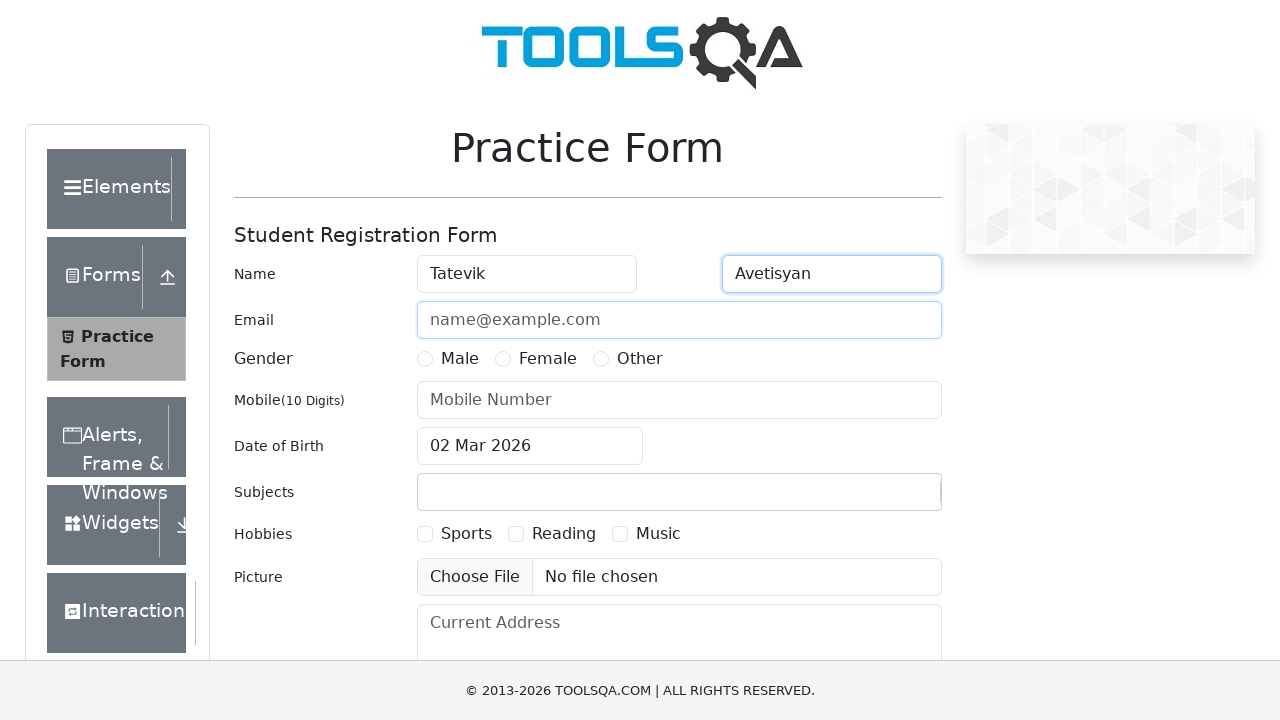

Filled Email with 'sdfghj2345@gmail.com' on internal:attr=[placeholder="name@example.com"i]
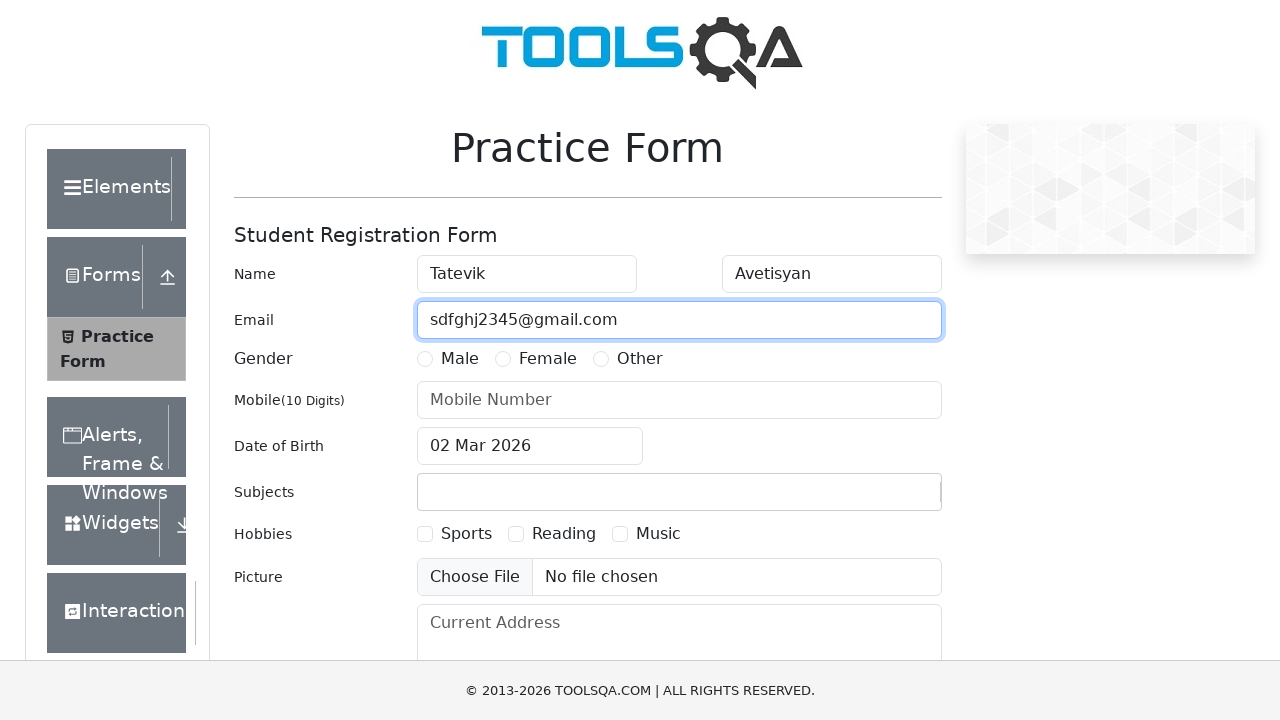

Selected Male gender option at (448, 359) on #gender-radio-1 >> ..
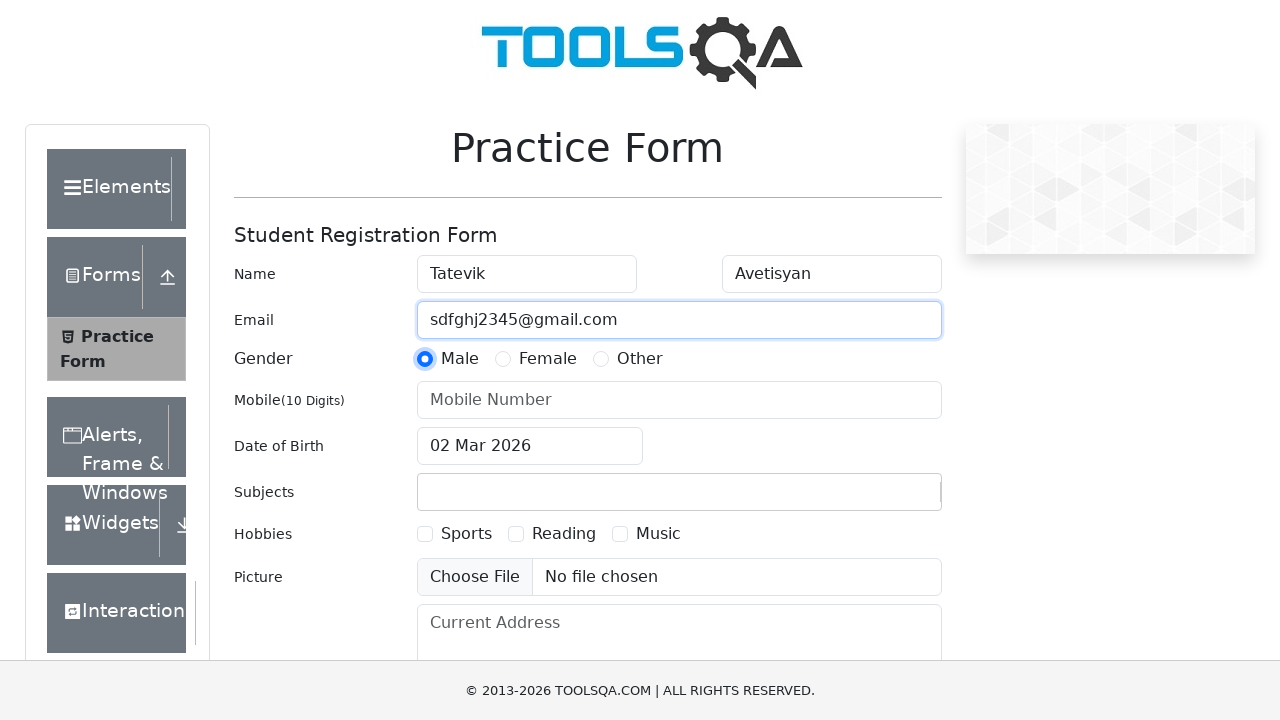

Clicked Mobile Number field at (679, 400) on internal:attr=[placeholder="Mobile Number"i]
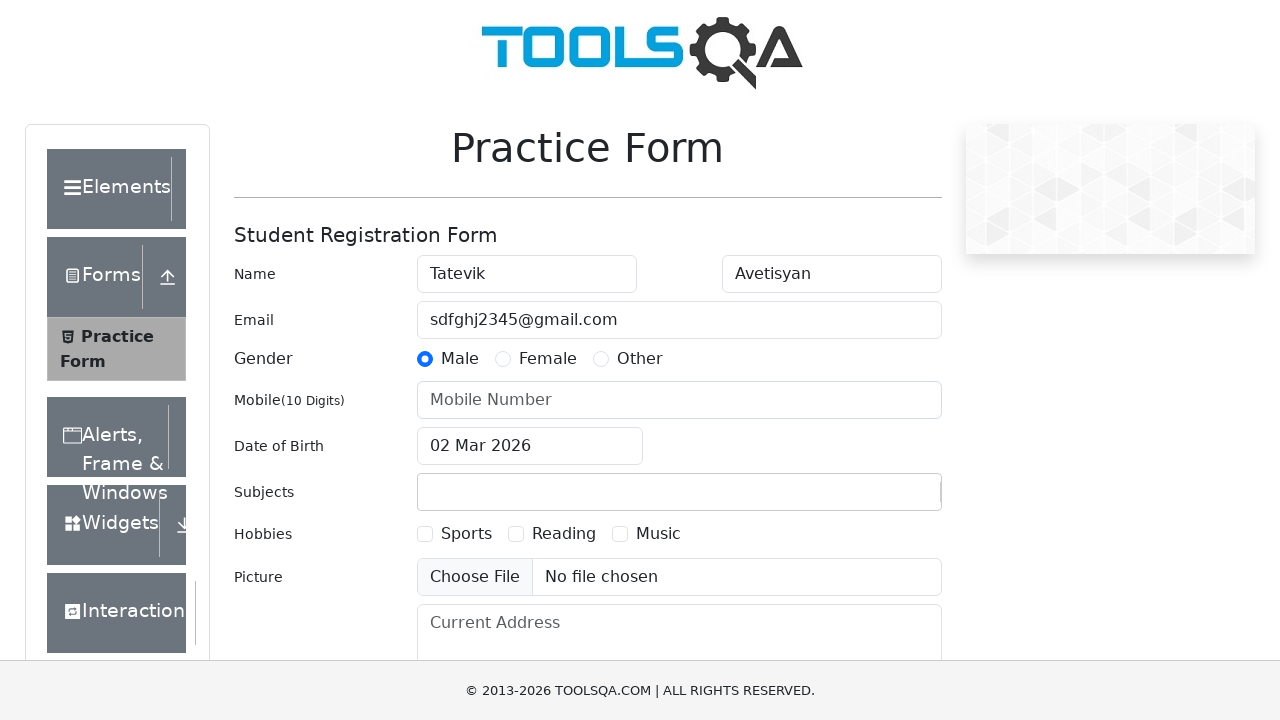

Filled Mobile Number with '1234567890' on internal:attr=[placeholder="Mobile Number"i]
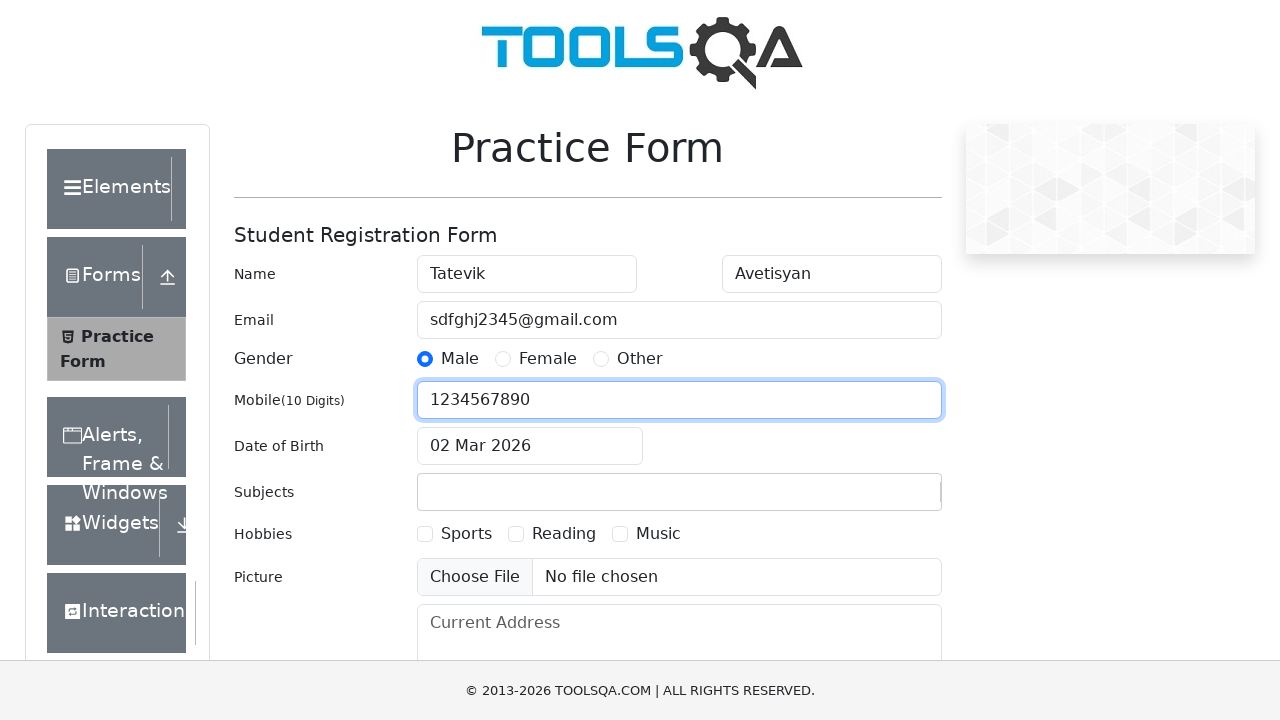

Clicked Subjects container at (679, 492) on #subjectsContainer
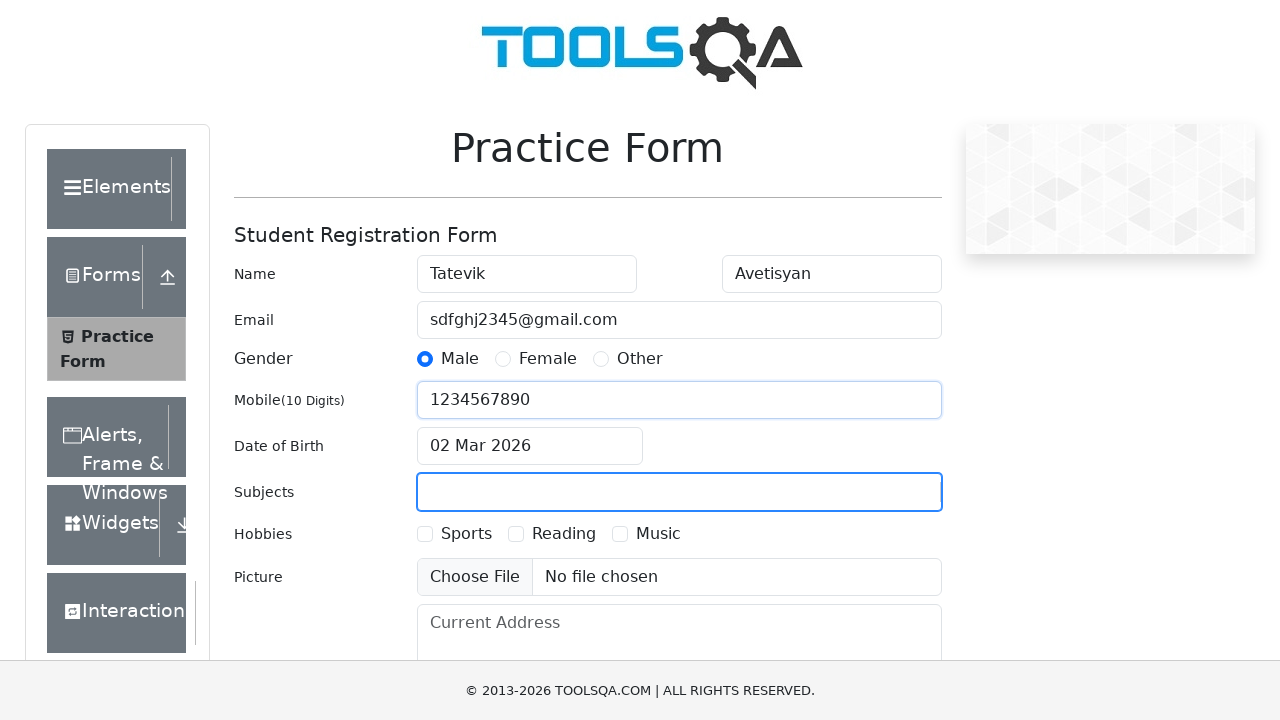

Typed 'Math' in subject input field on #subjectsContainer >> [id='subjectsInput']
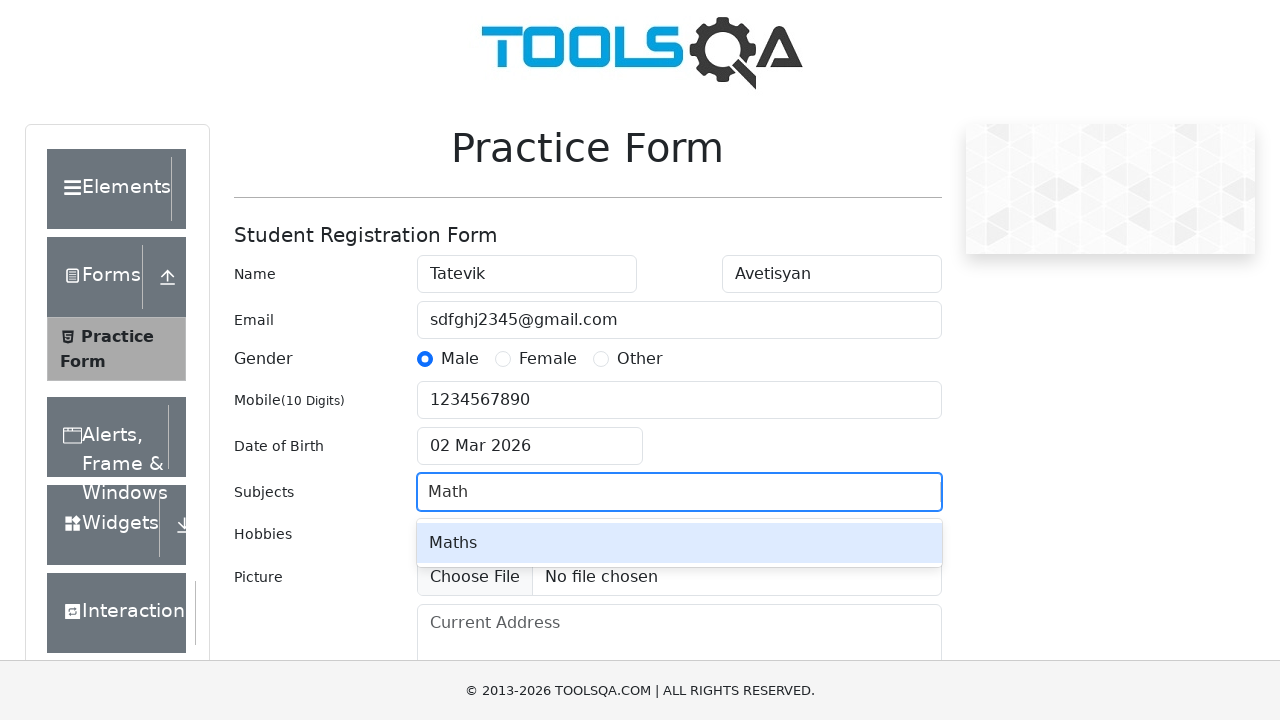

Selected Math from dropdown at (679, 543) on #react-select-2-option-0
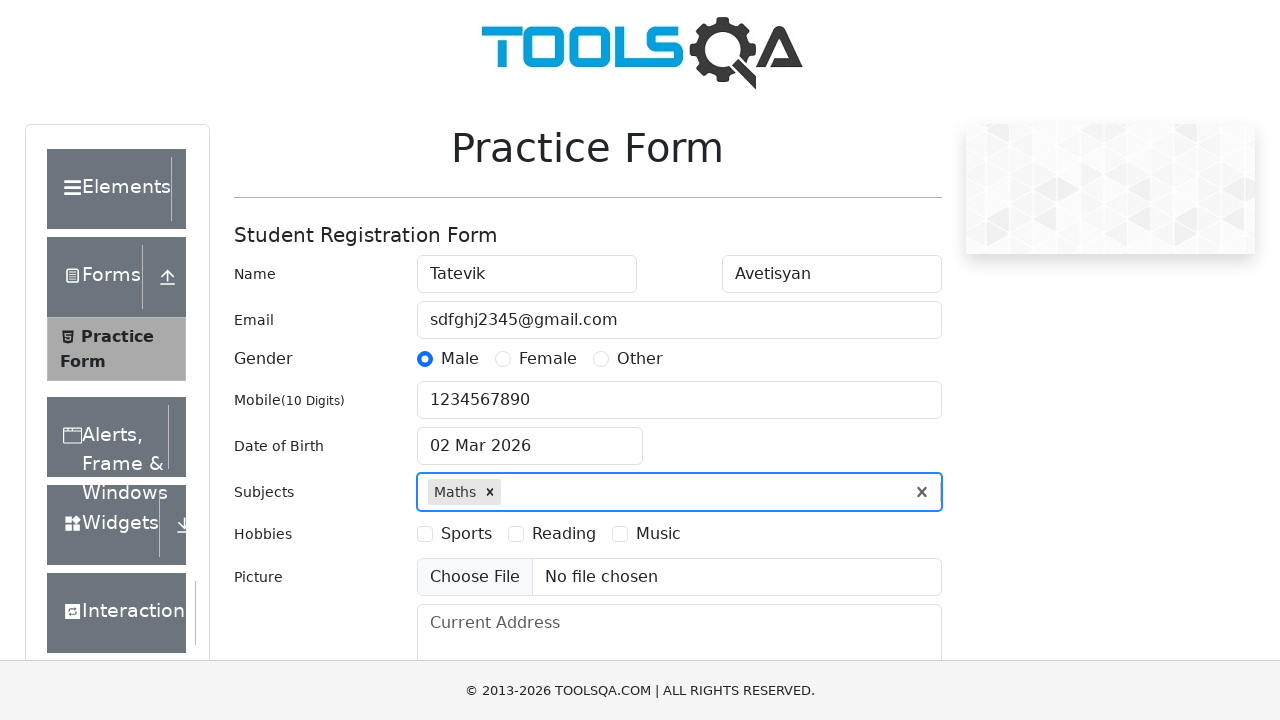

Selected first hobby (Sports) at (454, 534) on #hobbies-checkbox-1 >> ..
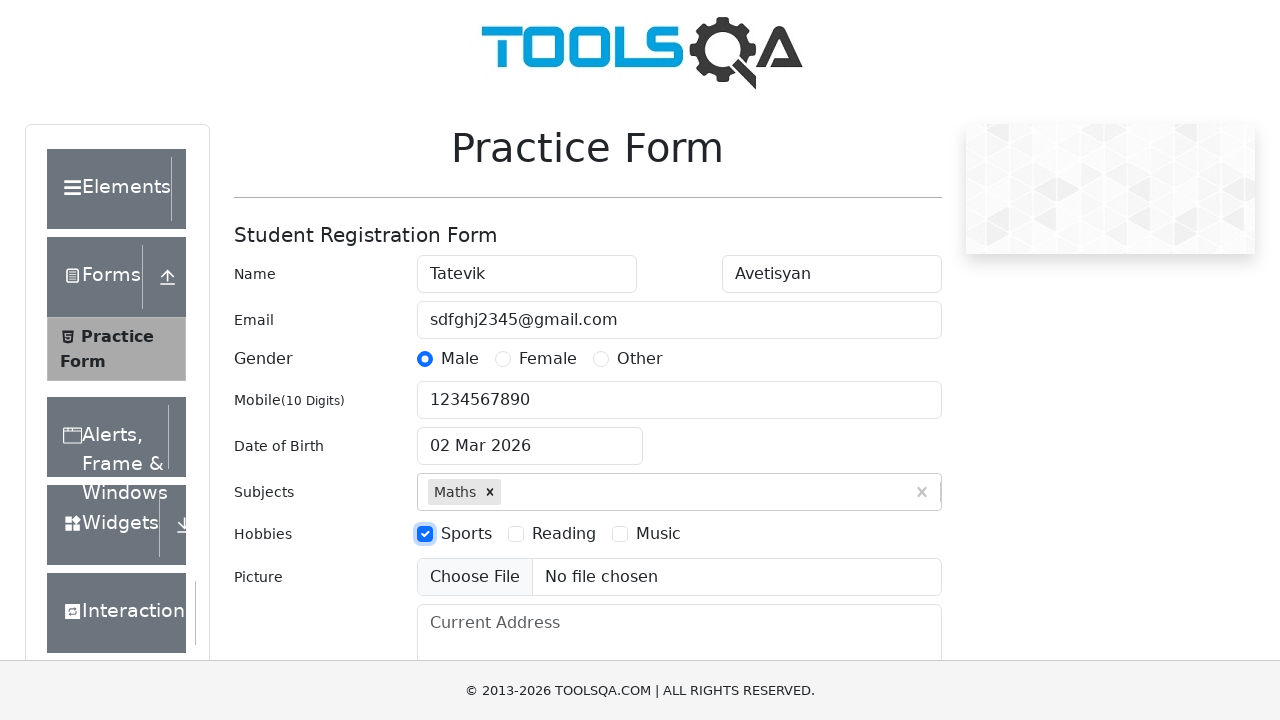

Selected second hobby (Reading) at (552, 534) on #hobbies-checkbox-2 >> ..
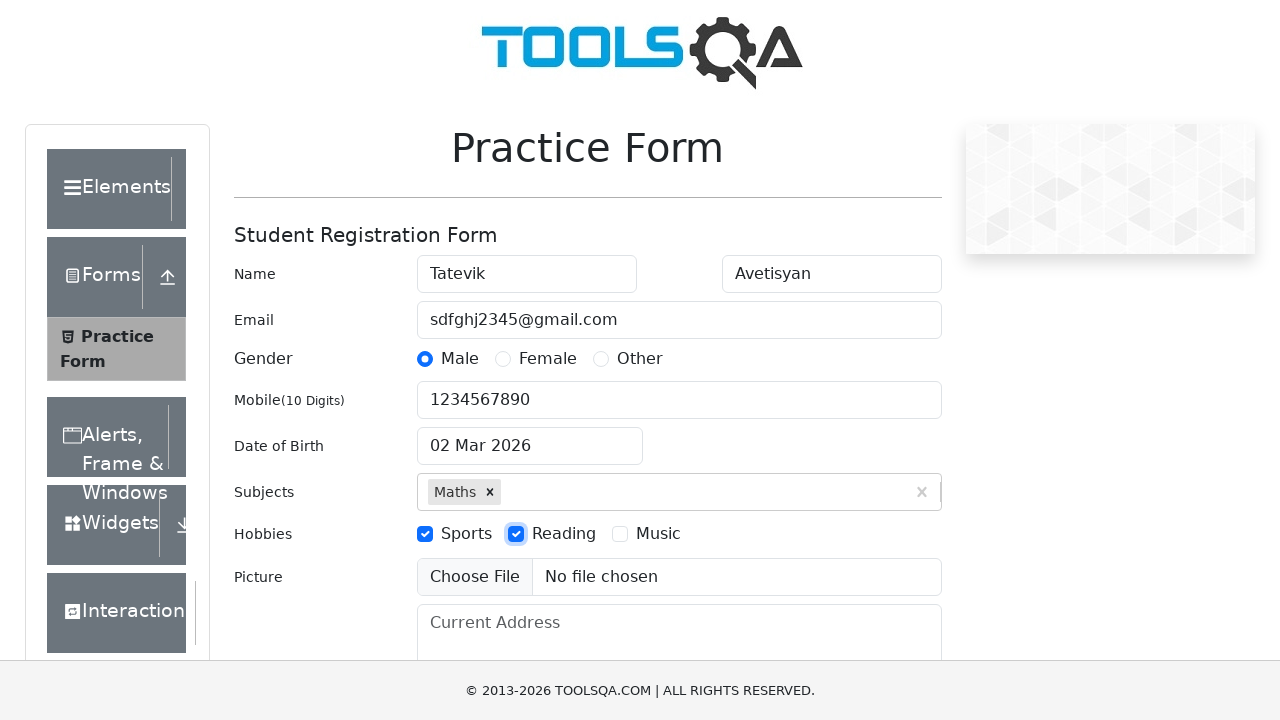

Selected third hobby (Music) at (646, 534) on #hobbies-checkbox-3 >> ..
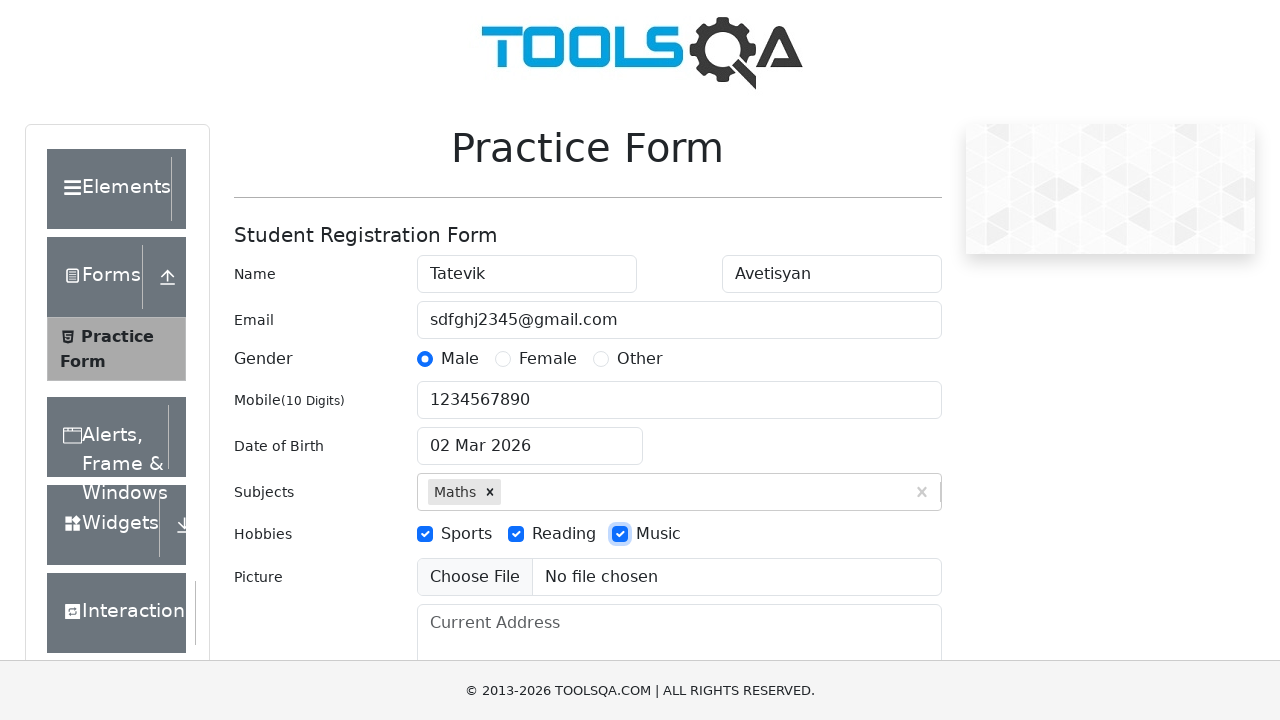

Clicked Current Address field at (679, 654) on #currentAddress
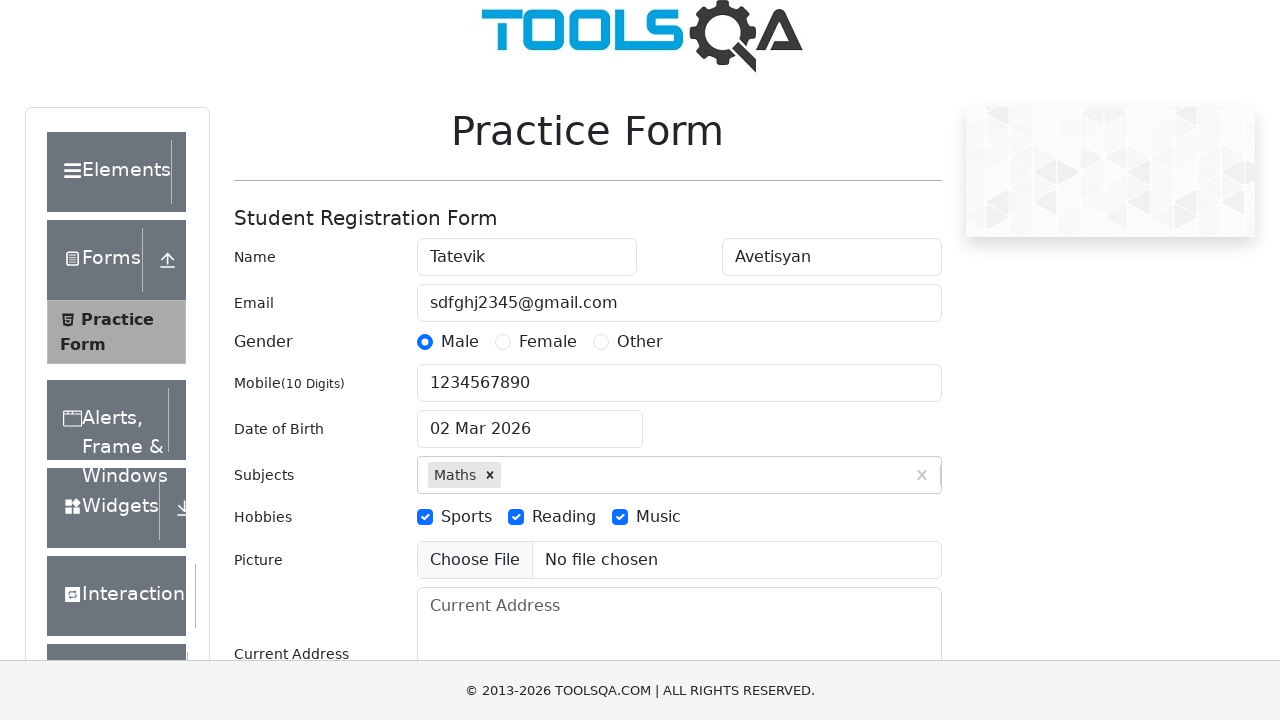

Filled Current Address with 'Country: Armenia, Region: Shirak, City: Gyumri' on #currentAddress
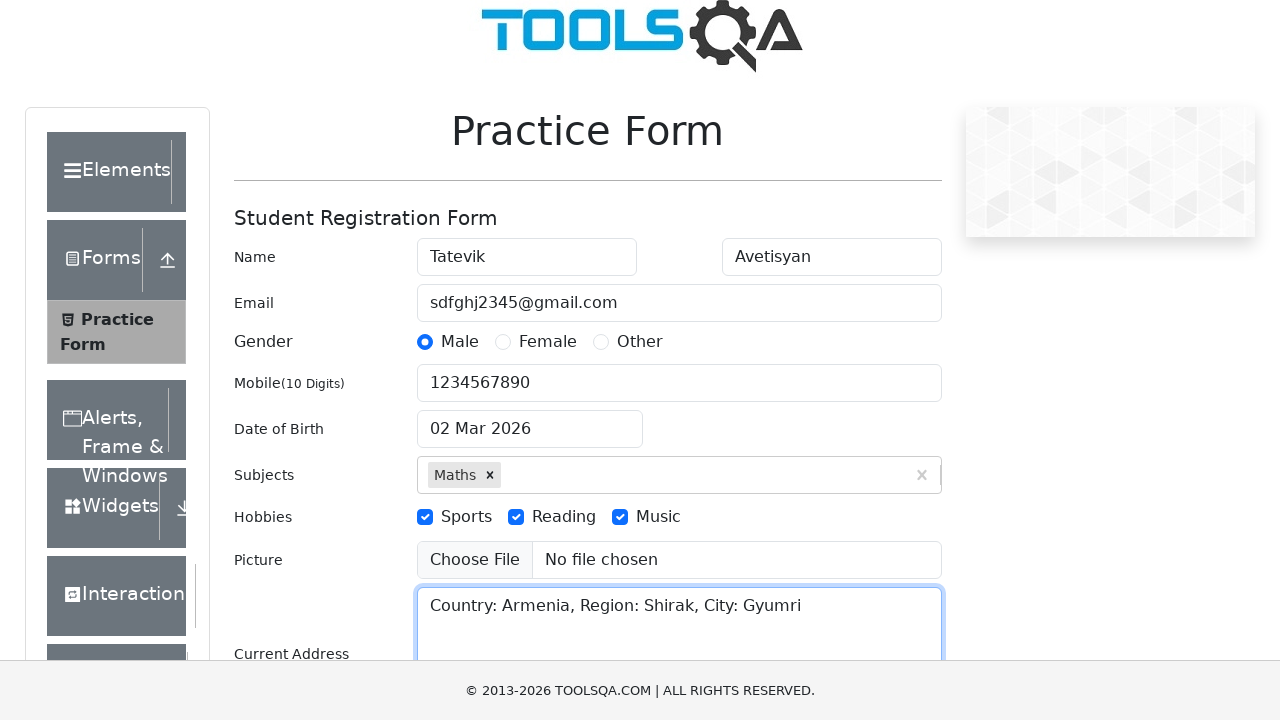

Clicked State dropdown at (527, 437) on #state
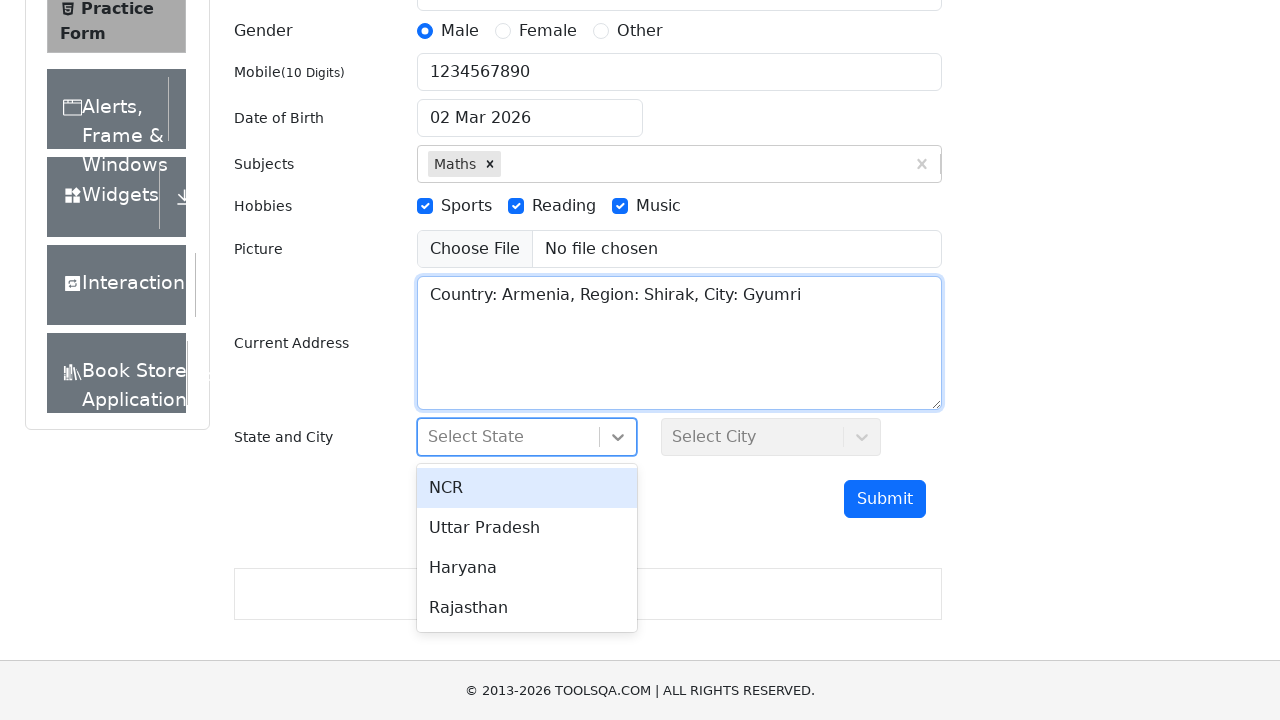

Typed 'NCR' in state input field on #react-select-3-input
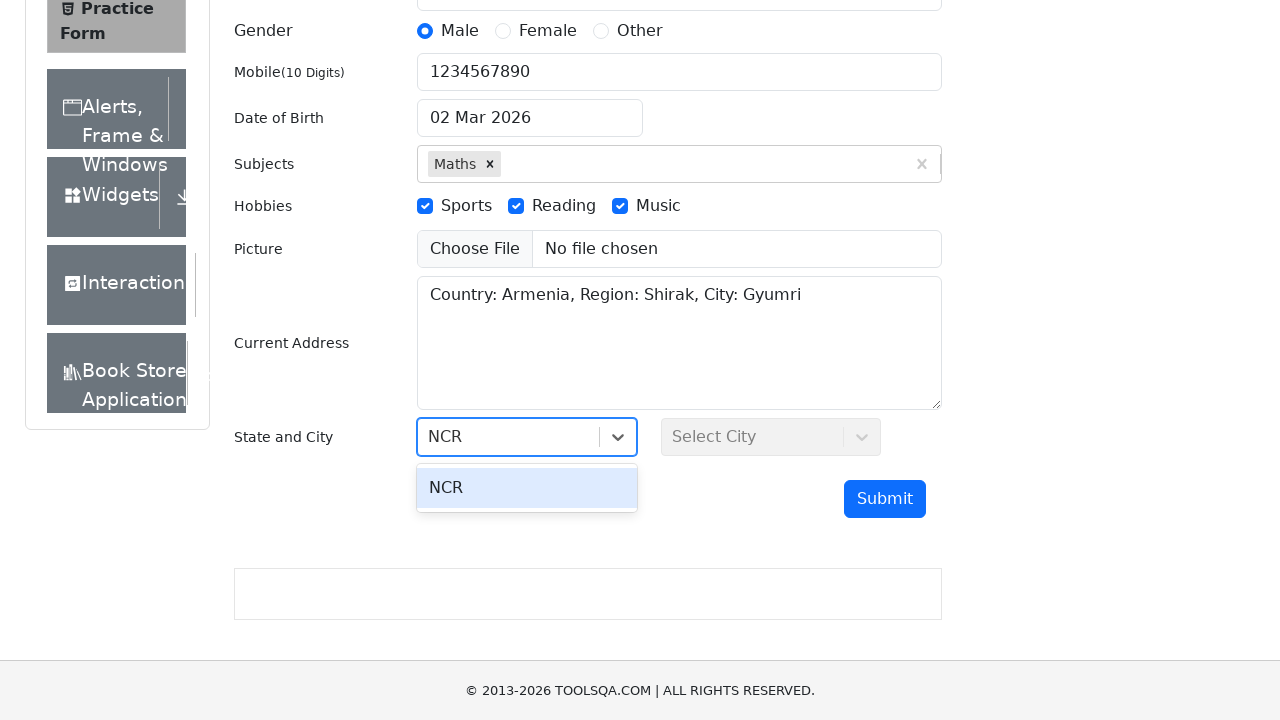

Selected NCR from state dropdown at (527, 488) on #react-select-3-option-0
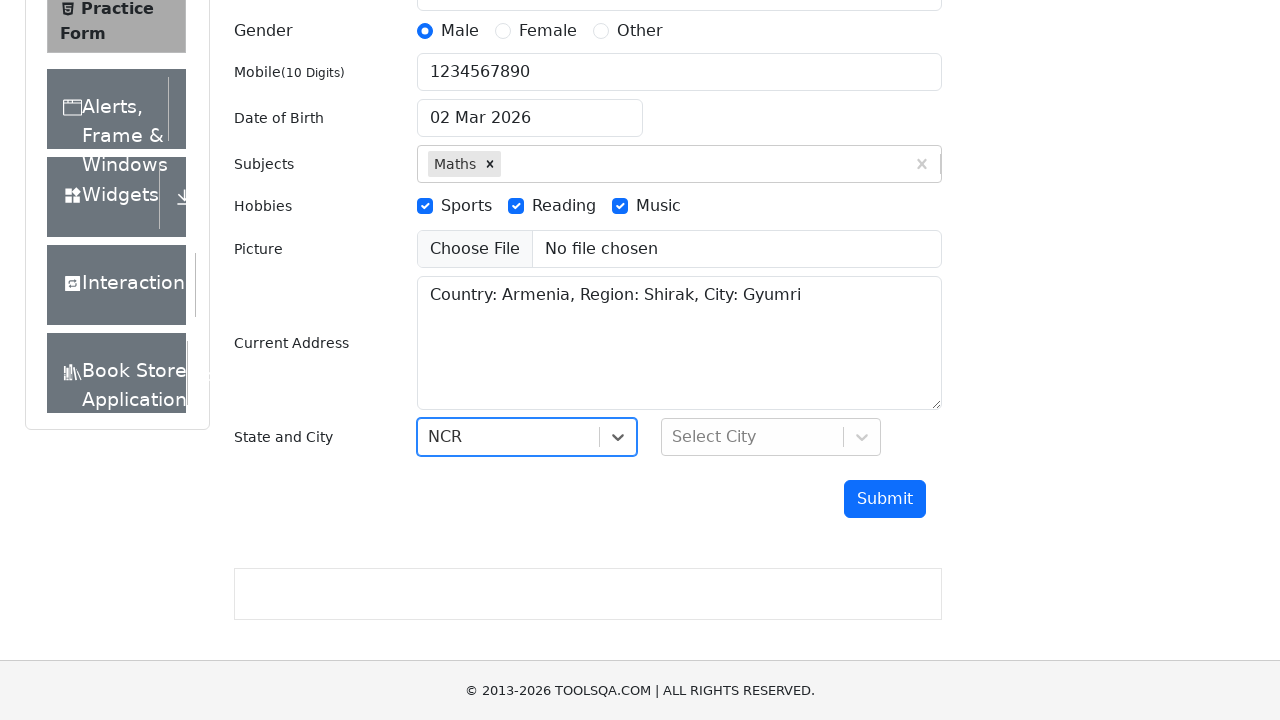

Clicked City dropdown at (771, 437) on #city
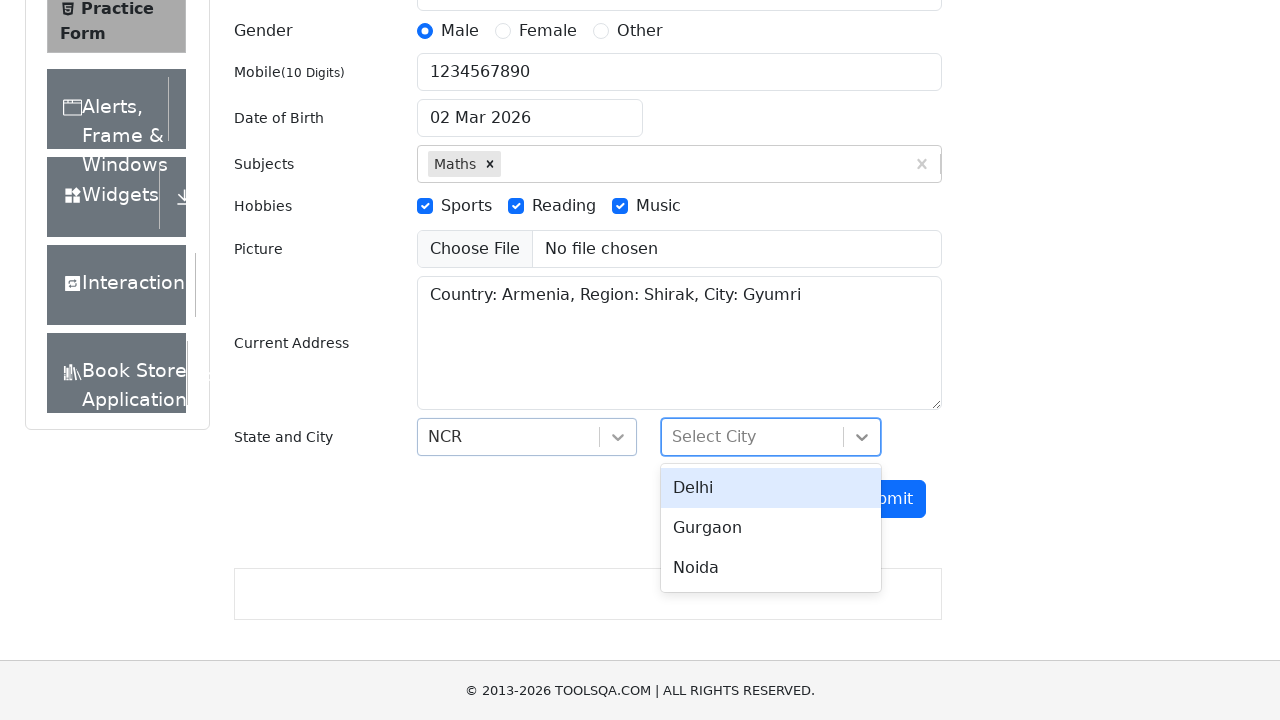

Typed 'Delhi' in city input field on #react-select-4-input
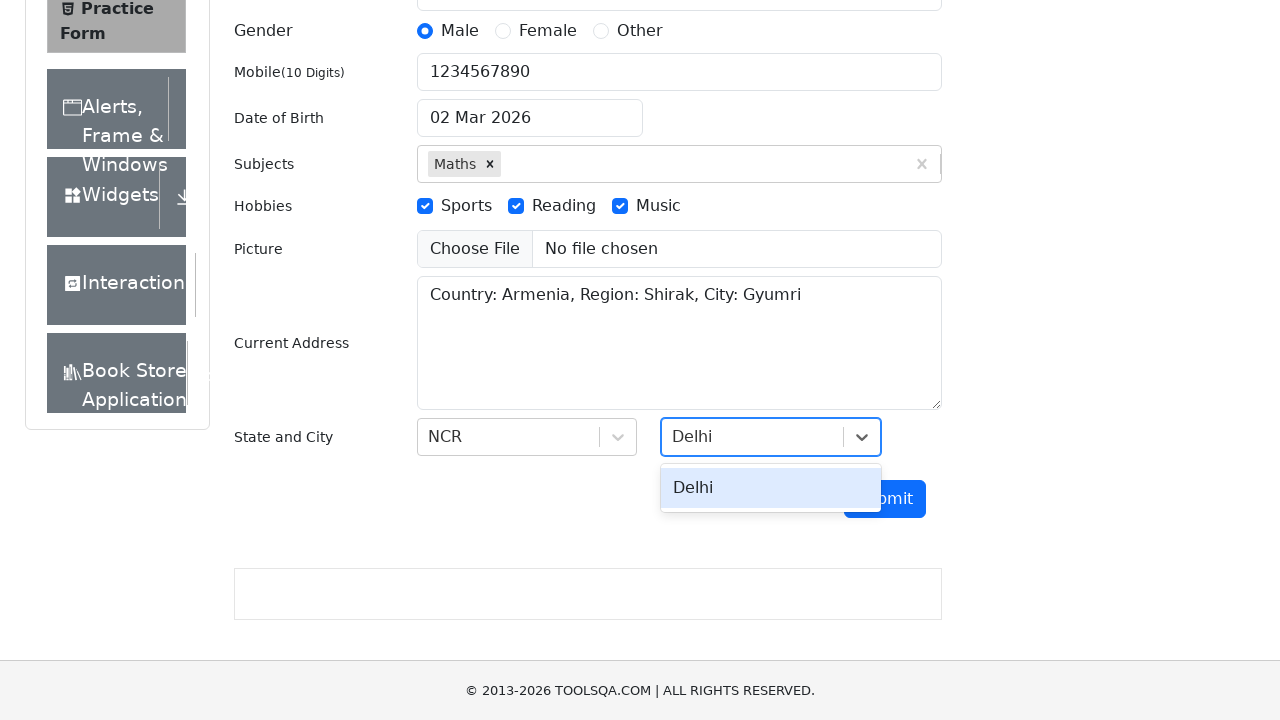

Selected Delhi from city dropdown at (771, 488) on #react-select-4-option-0
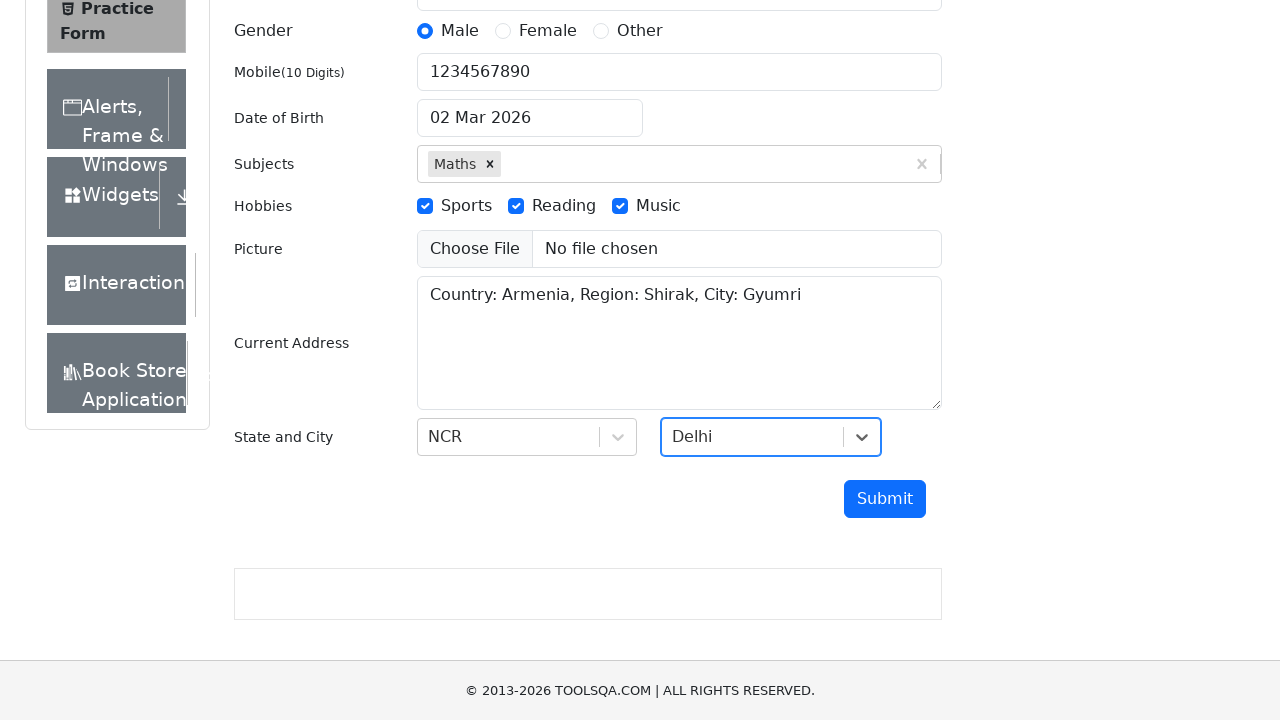

Clicked Submit button to submit the form at (885, 499) on internal:role=button[name="Submit"i]
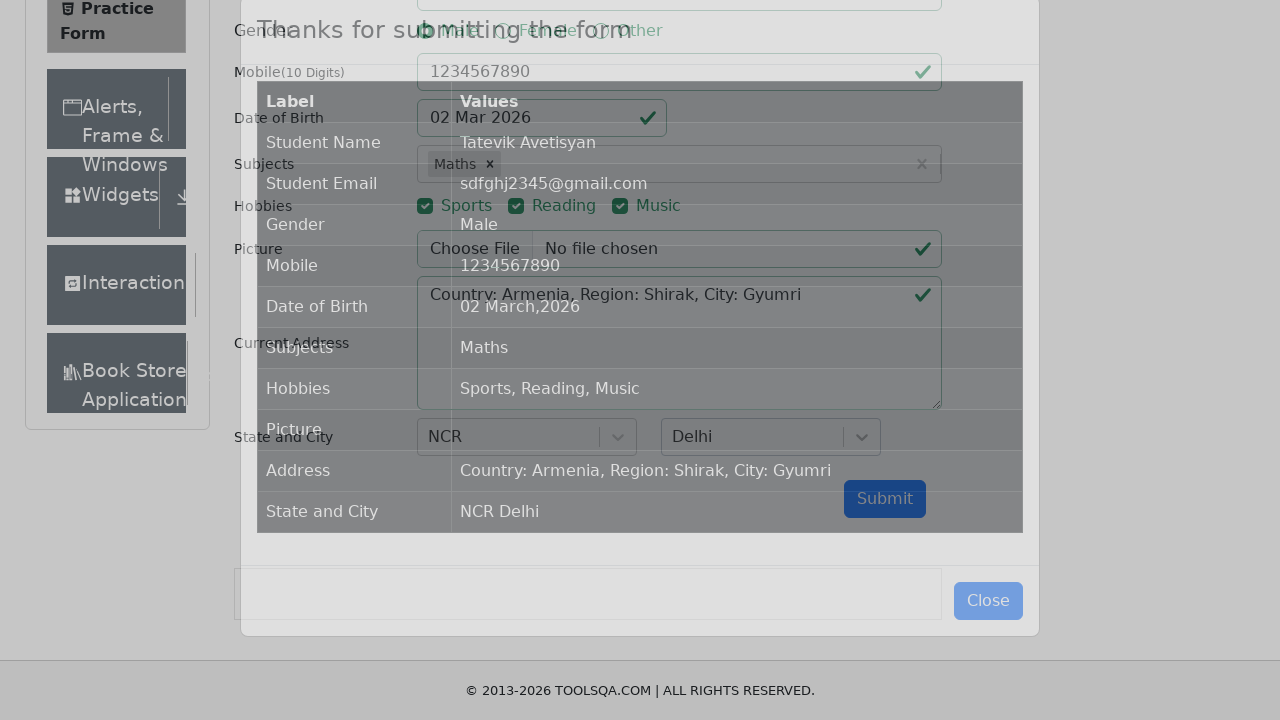

Success modal appeared confirming form submission
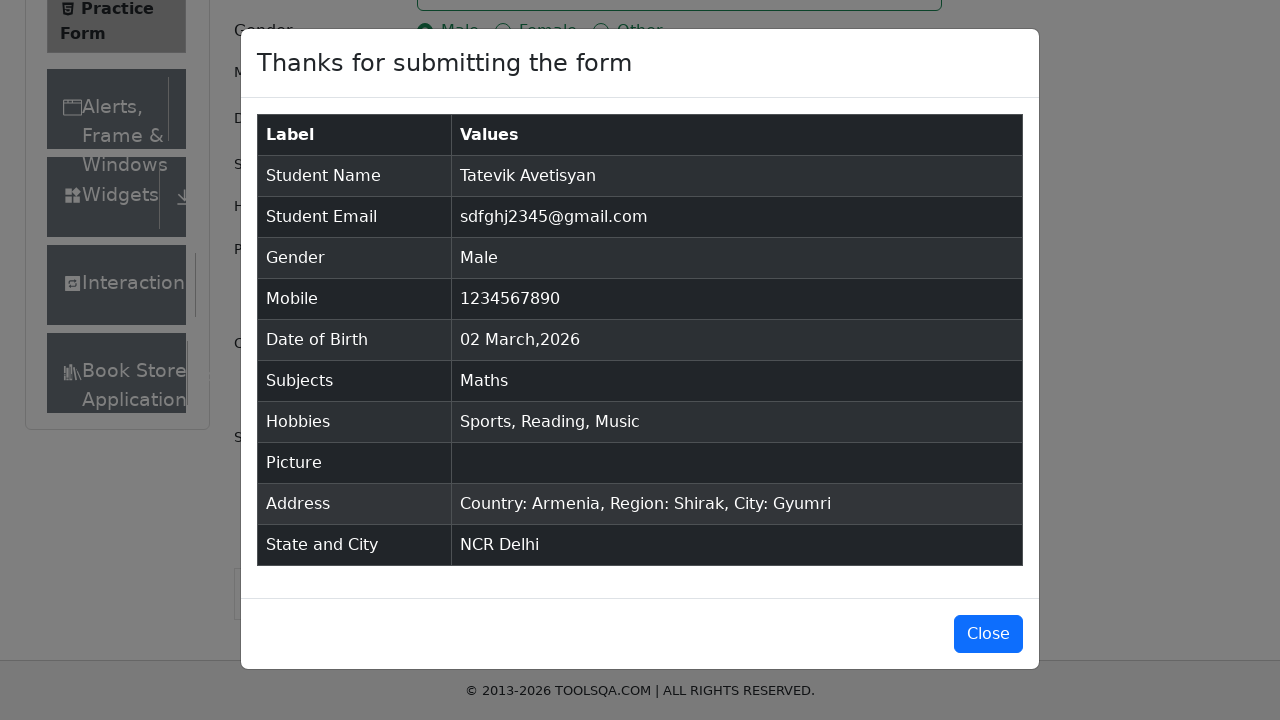

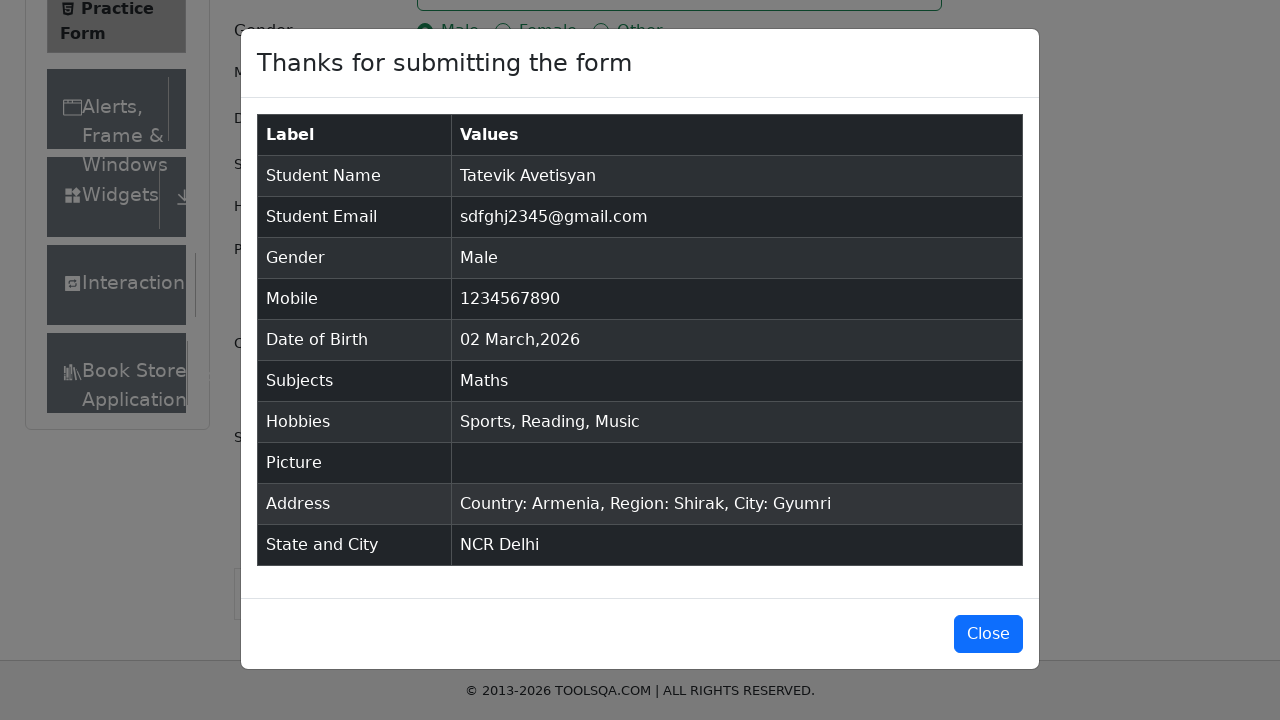